Opens Flipkart website in a browser to verify the page loads successfully

Starting URL: https://www.flipkart.com/

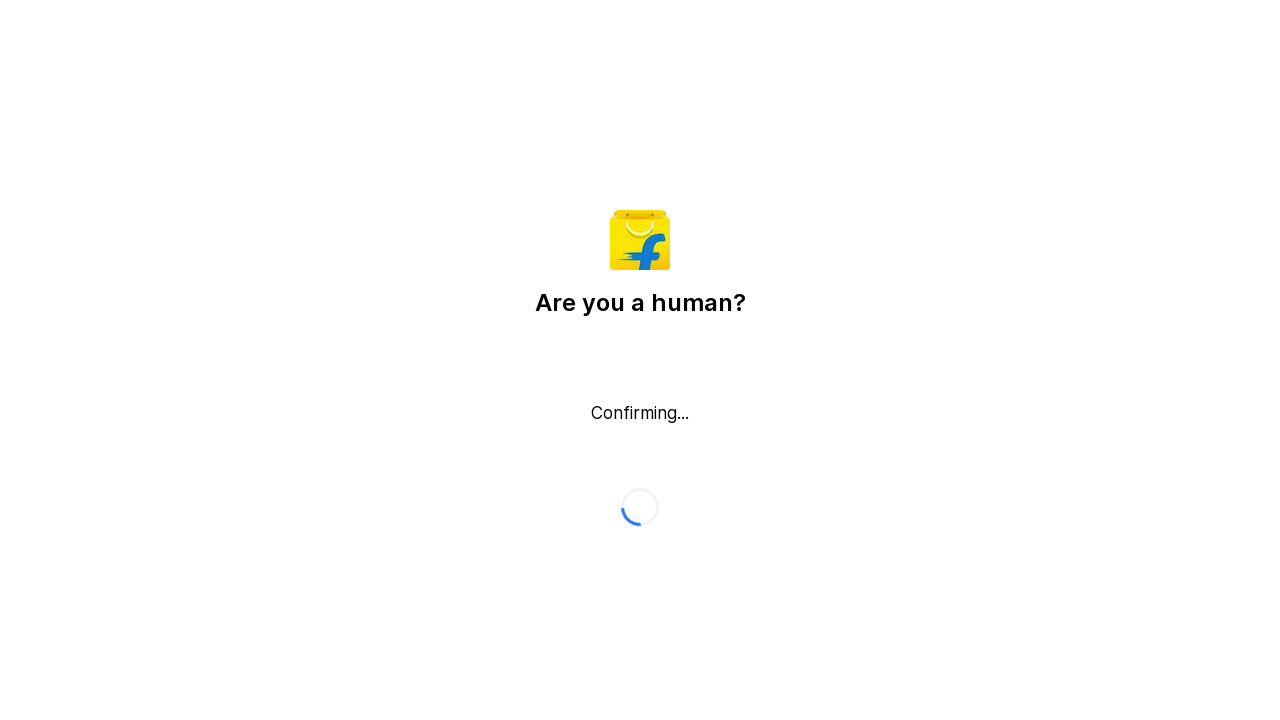

Flipkart page loaded successfully and network became idle
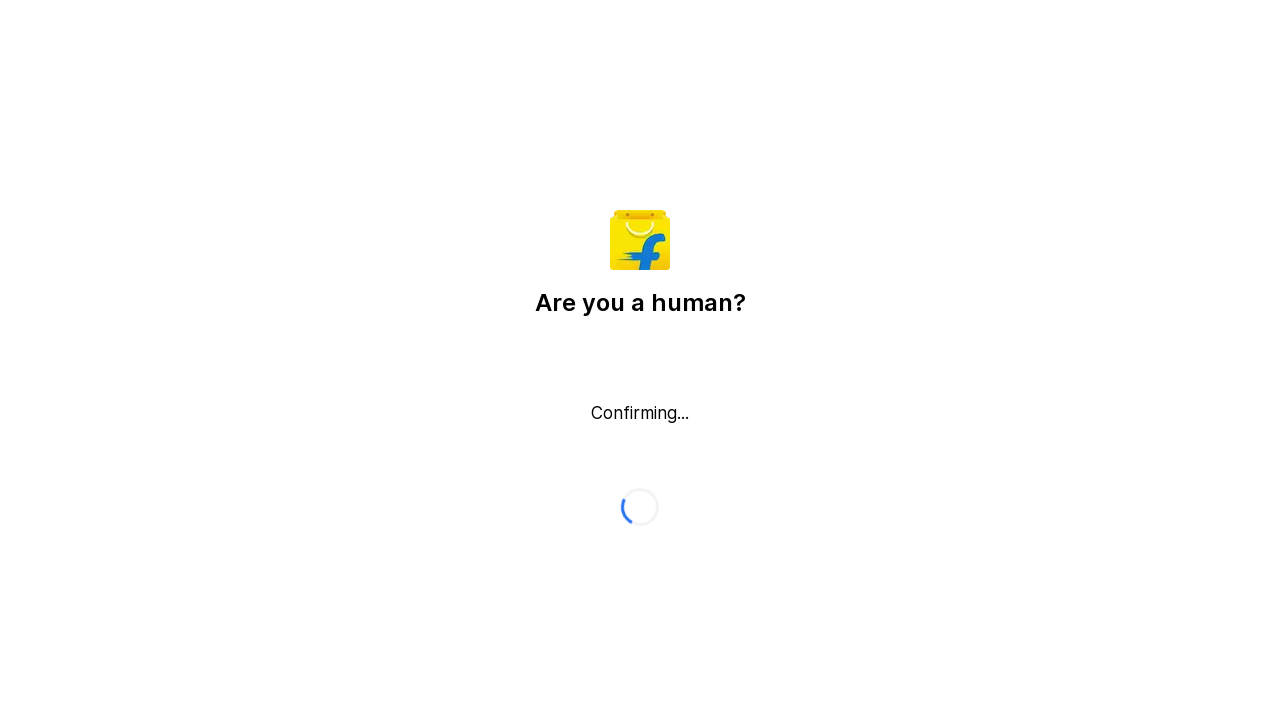

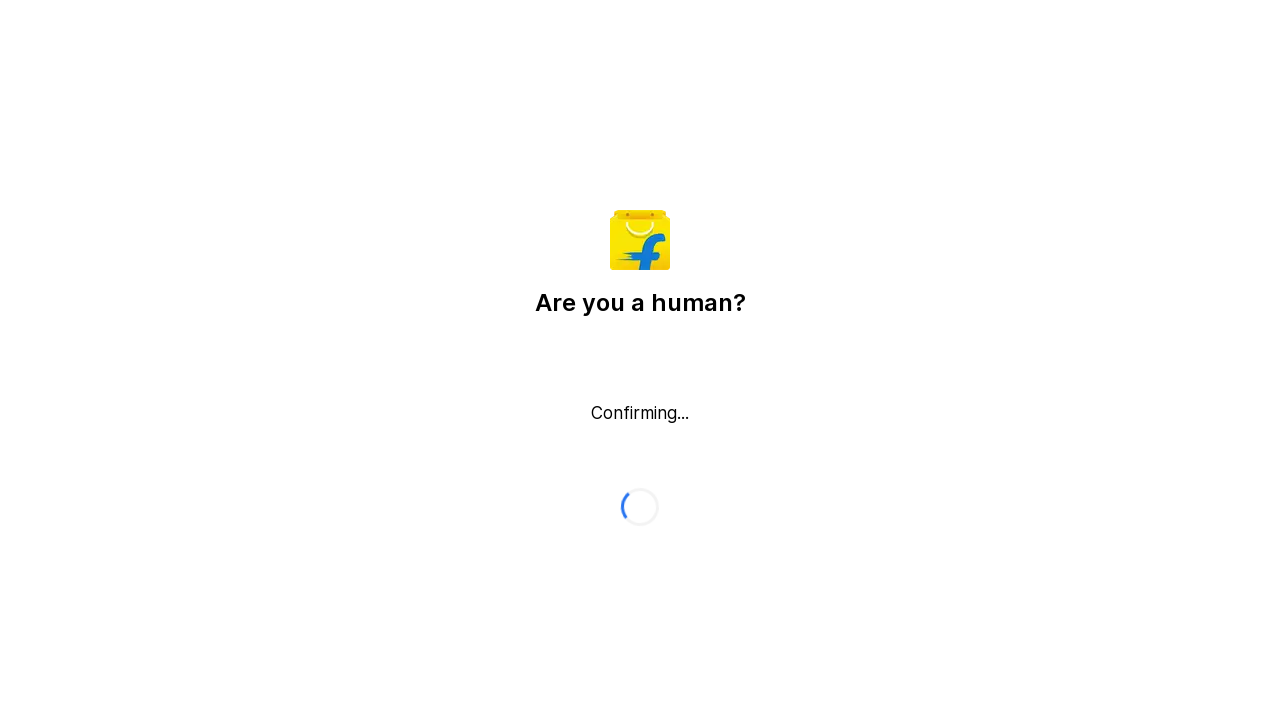